Tests required field validation by clicking submit without filling fields and verifying fields remain empty

Starting URL: https://cac-tat.s3.eu-central-1.amazonaws.com/index.html

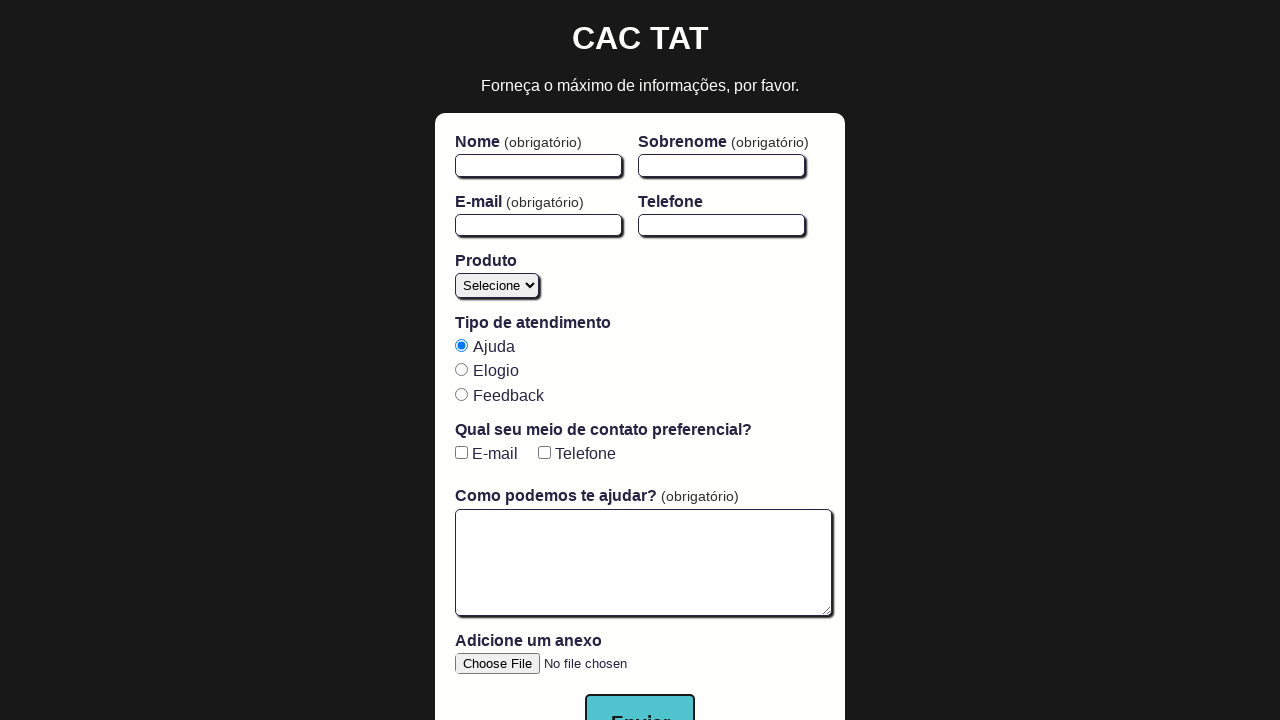

Navigated to form page
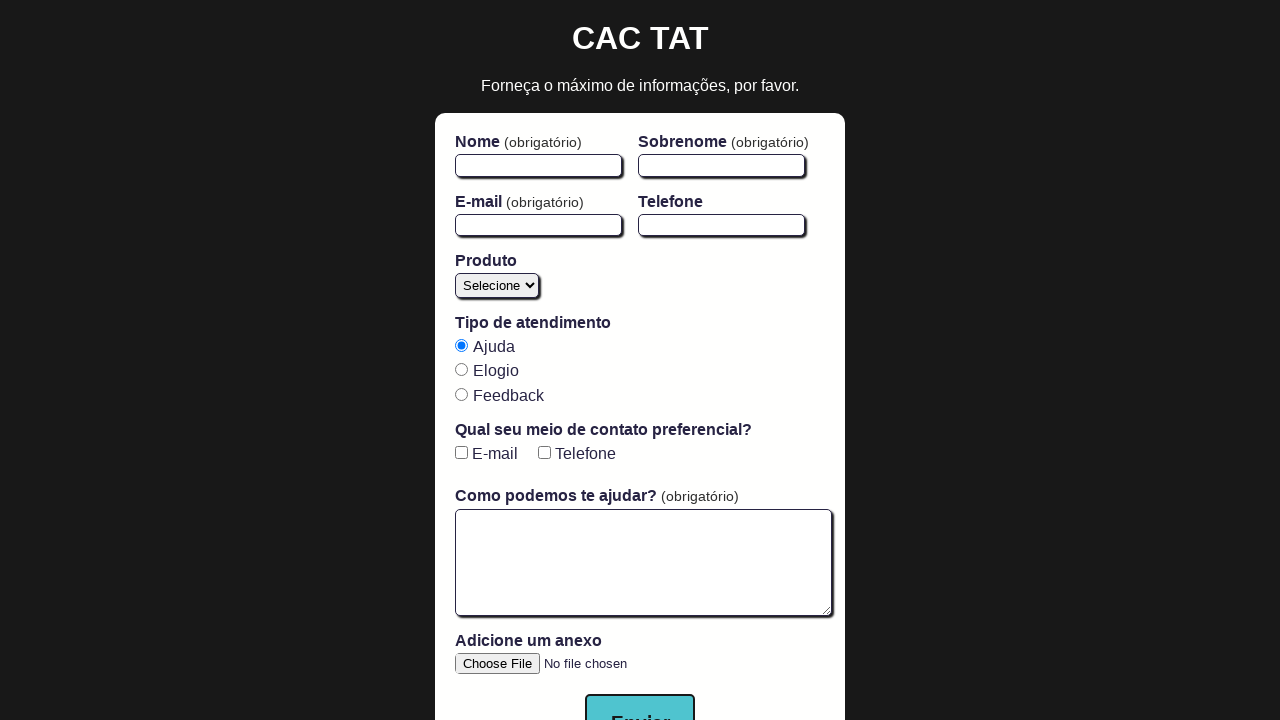

Clicked submit button without filling any required fields at (640, 692) on button[type='submit']
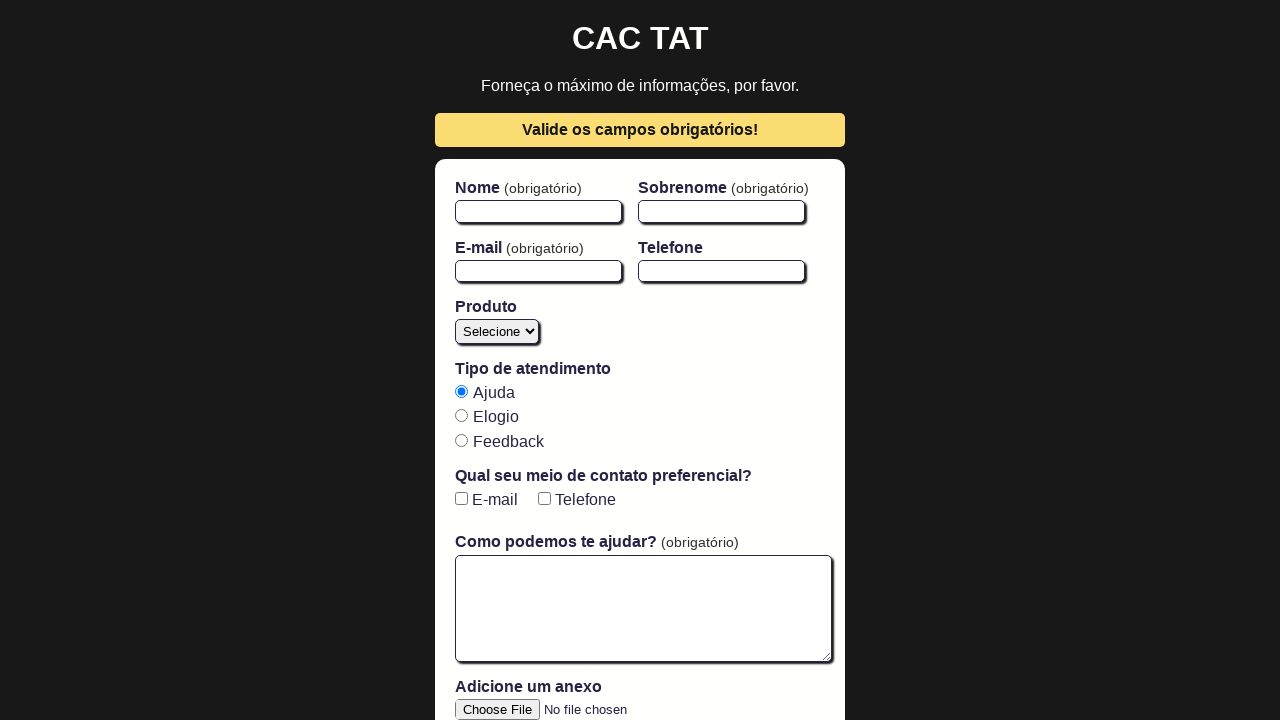

Verified first name field is empty
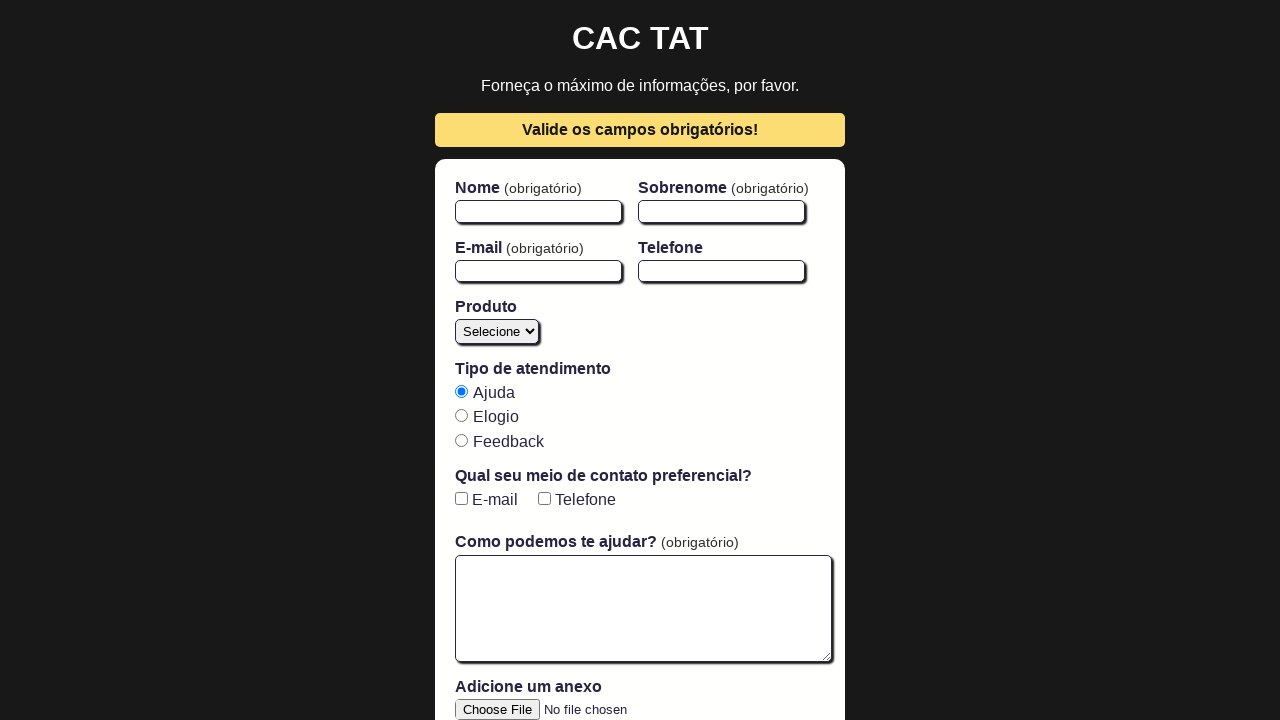

Verified last name field is empty
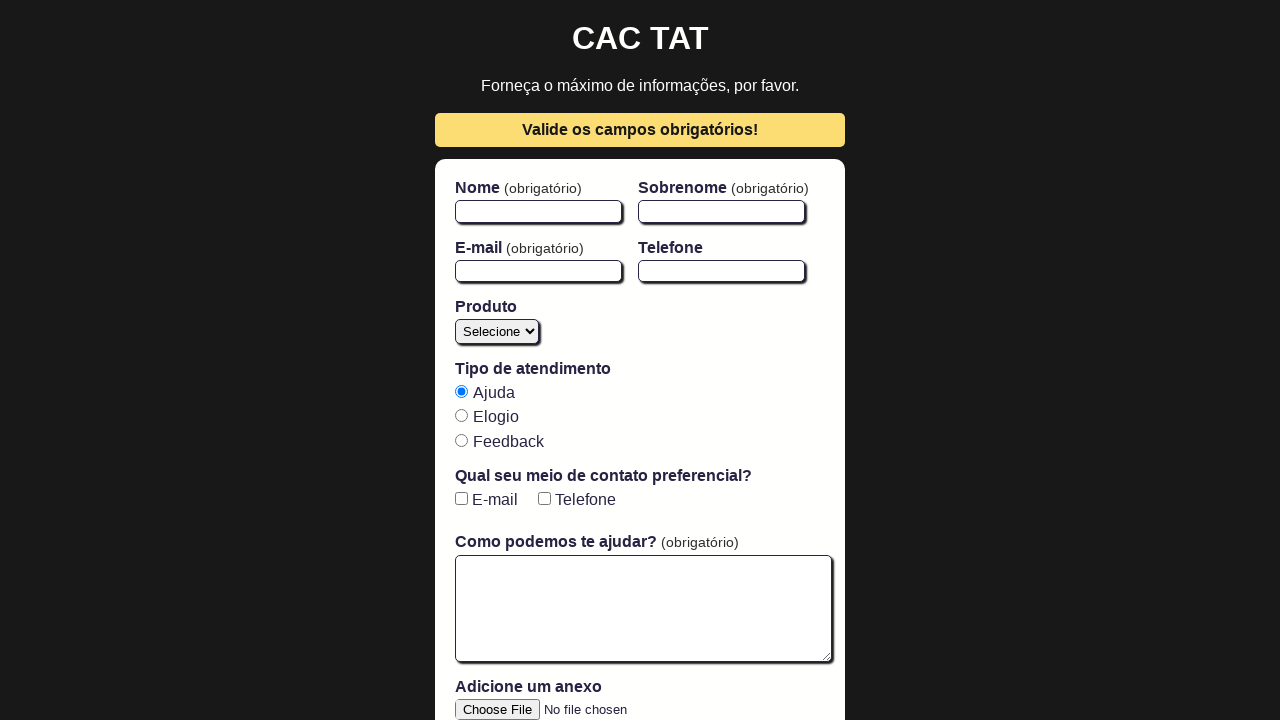

Verified email field is empty
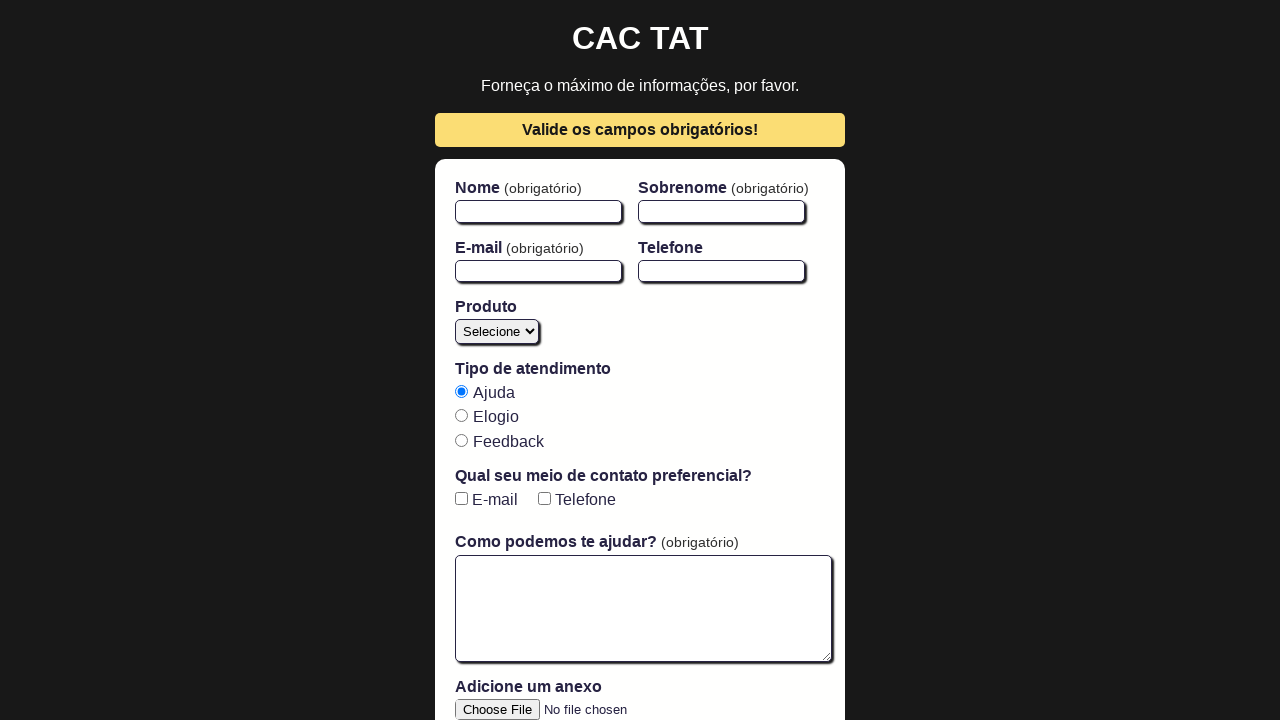

Verified text area field is empty
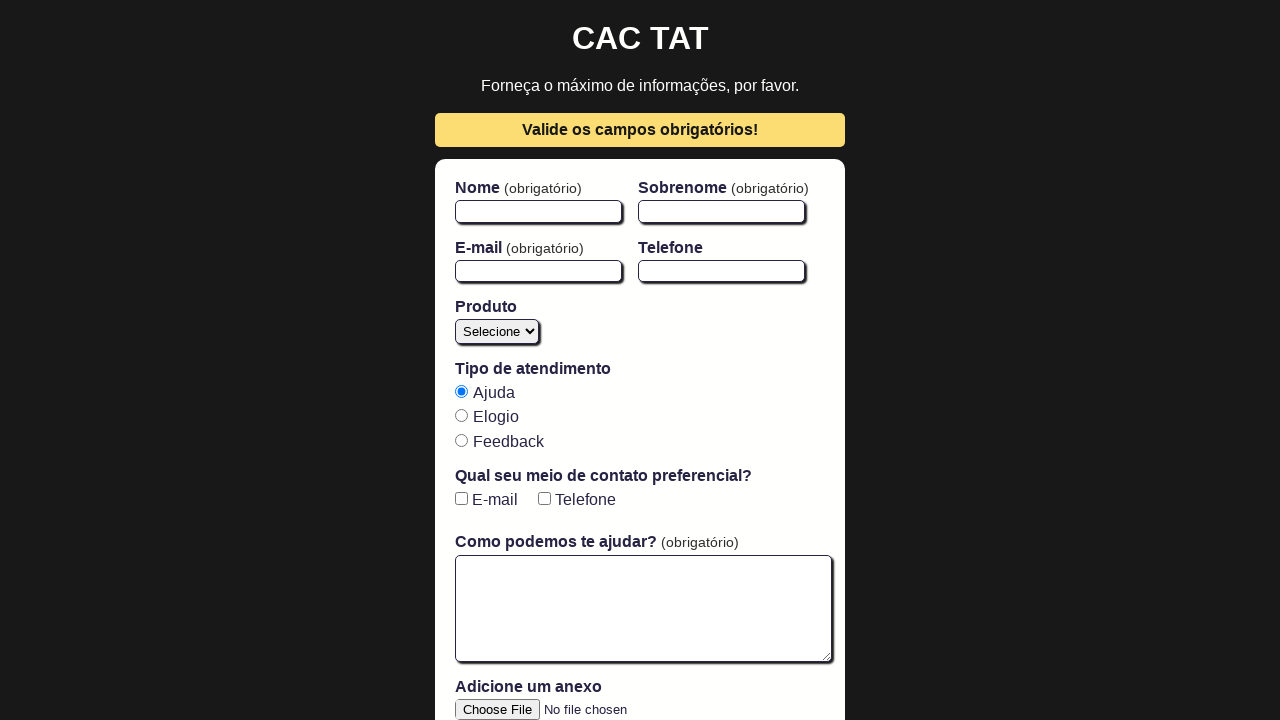

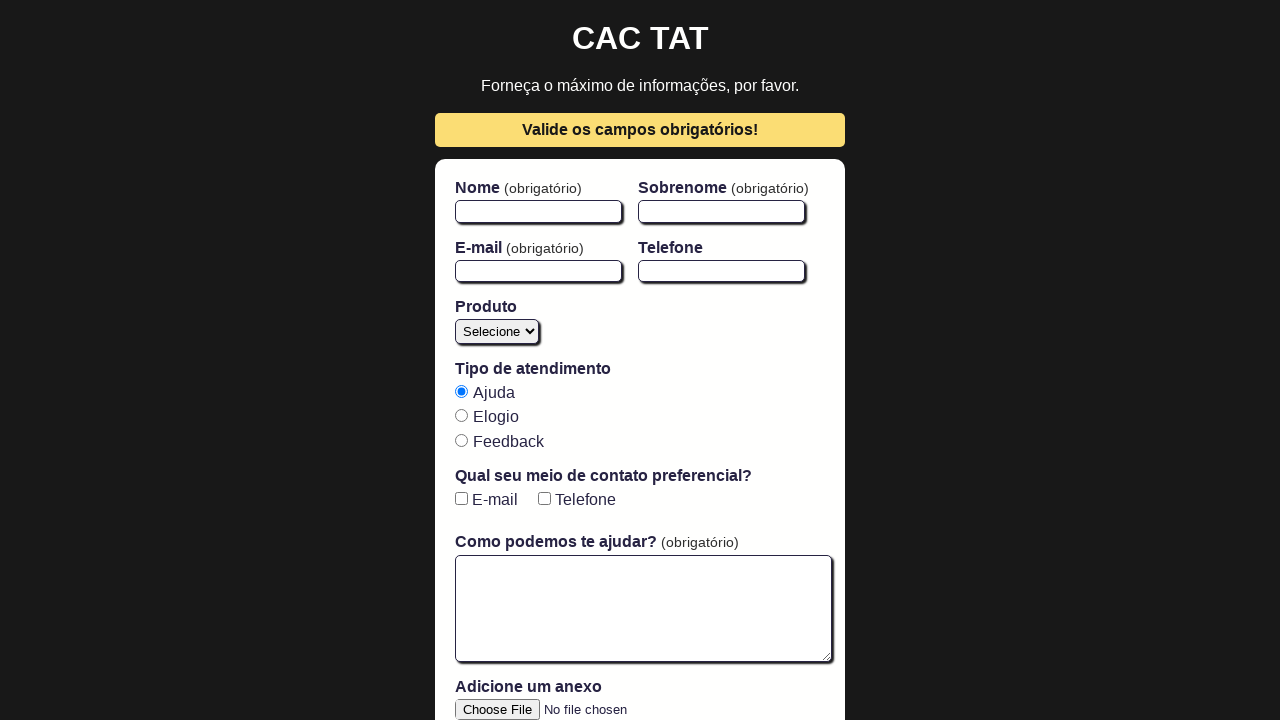